Tests iframe navigation by clicking on a tab, switching to a nested iframe structure, entering text in an input field inside the inner iframe, and then navigating back to parent frames to verify content.

Starting URL: https://demo.automationtesting.in/Frames.html

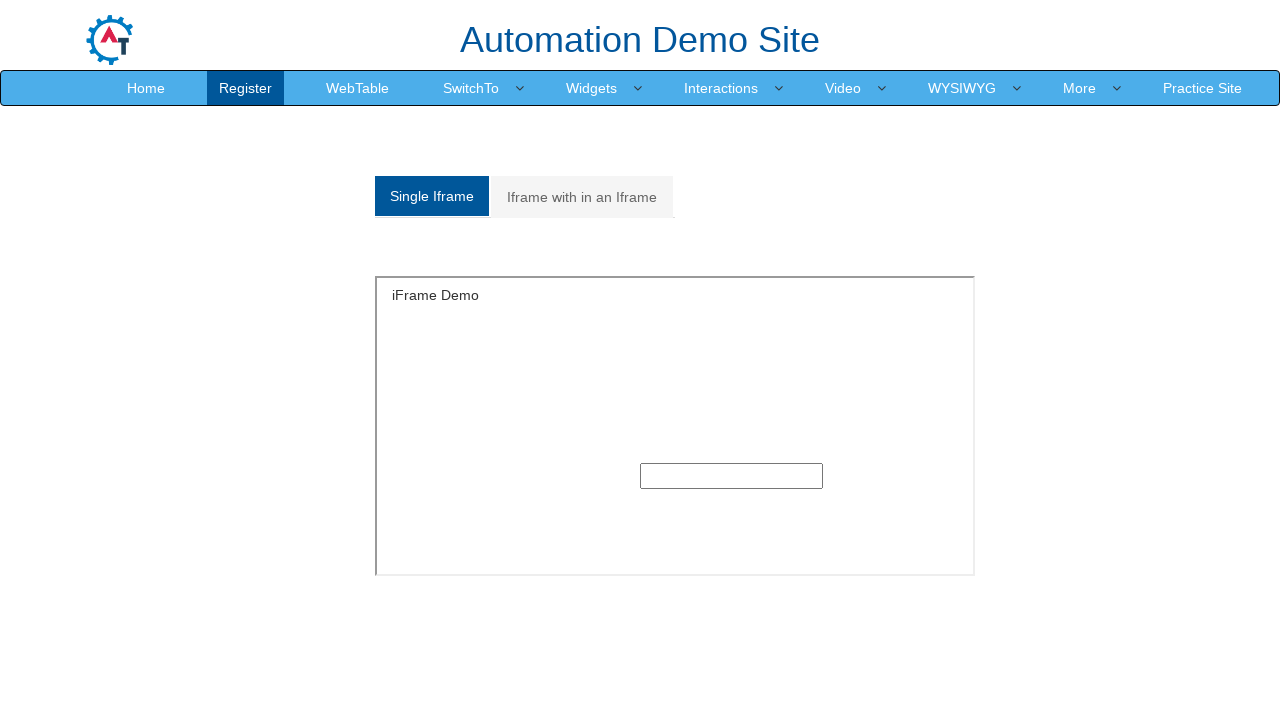

Clicked on 'Iframe with in an Iframe' tab at (582, 197) on xpath=//a[text()='Iframe with in an Iframe']
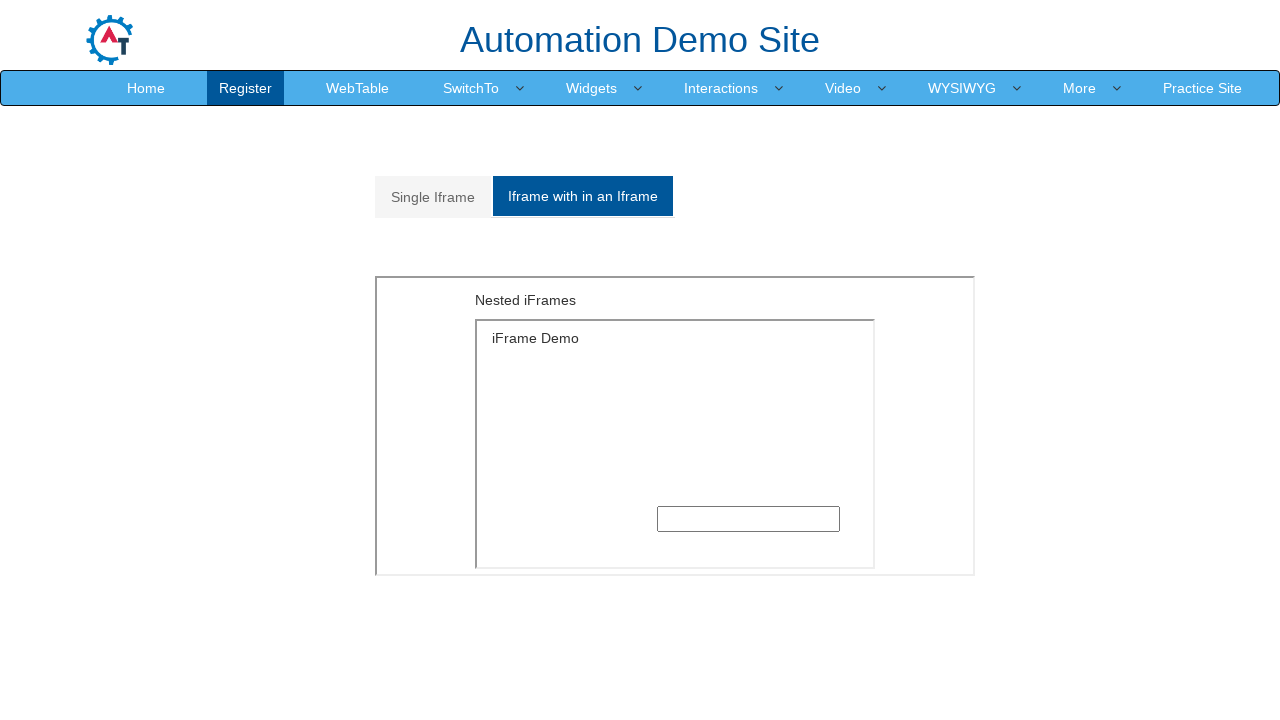

Located outer iframe with src='MultipleFrames.html'
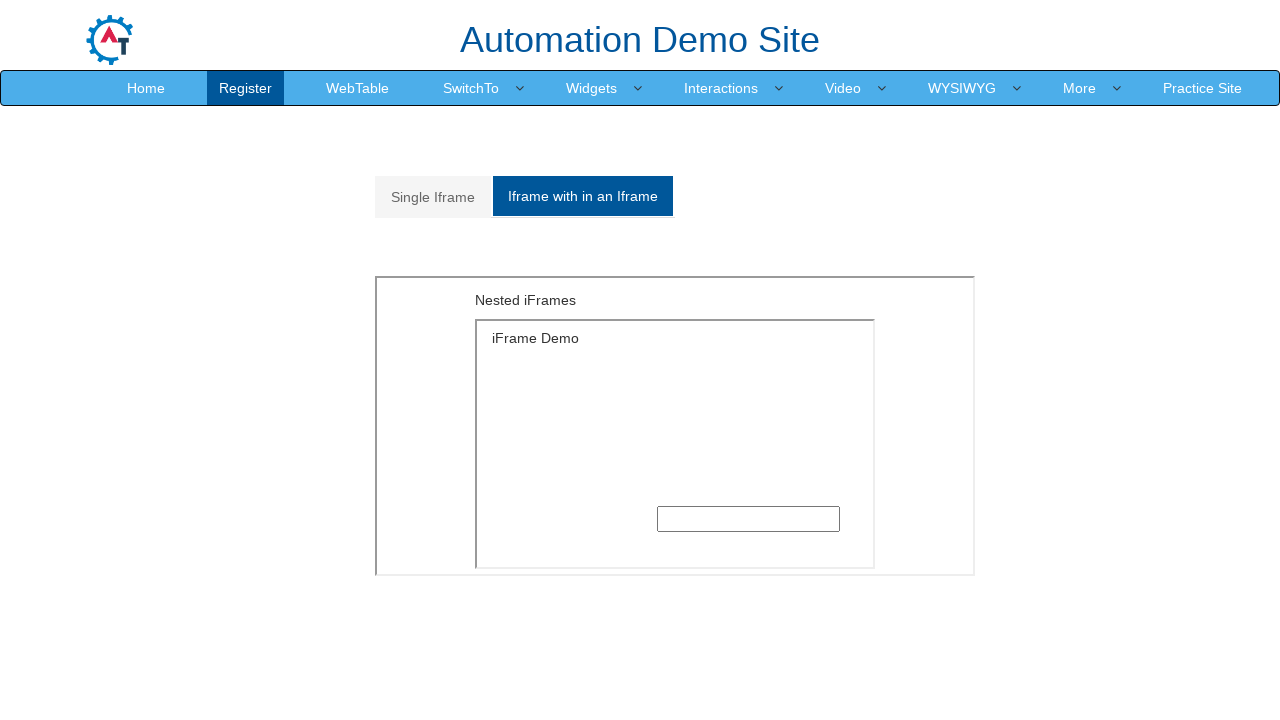

Located inner iframe within the outer iframe
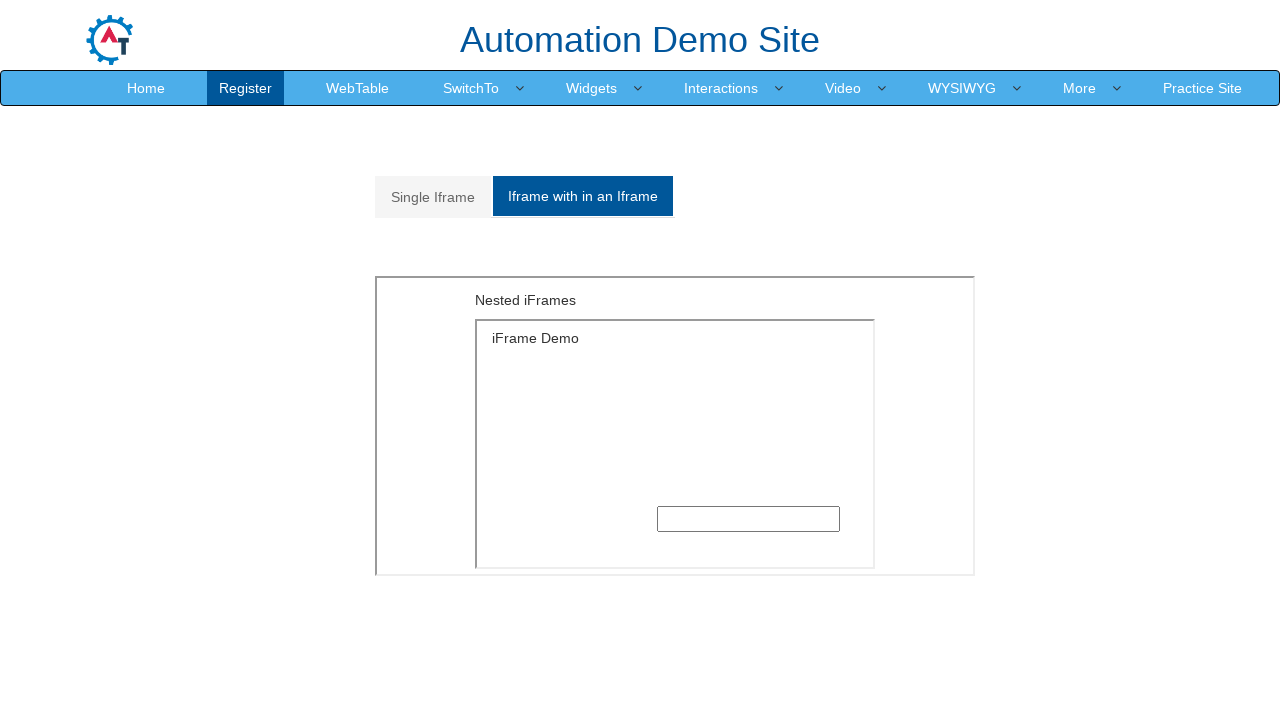

Filled input field in inner iframe with 'Replicate' on iframe[src='MultipleFrames.html'] >> internal:control=enter-frame >> iframe >> i
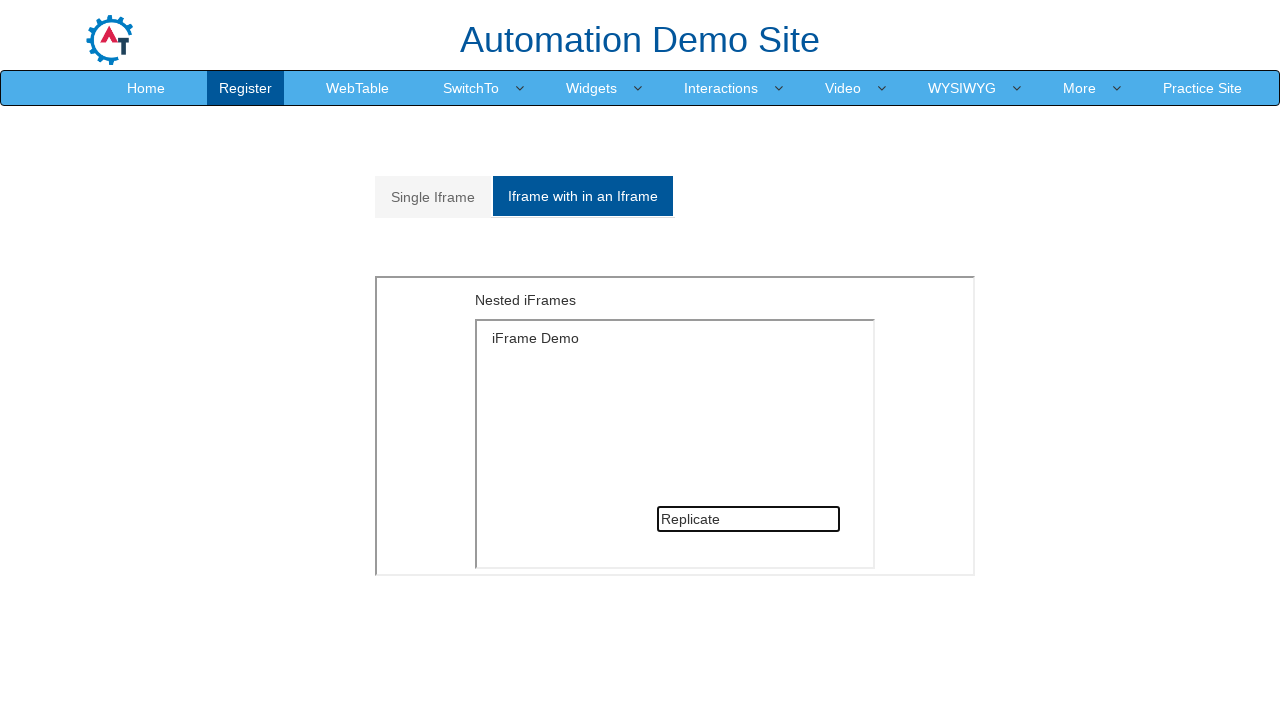

Retrieved text from inner iframe: 'iFrame Demo'
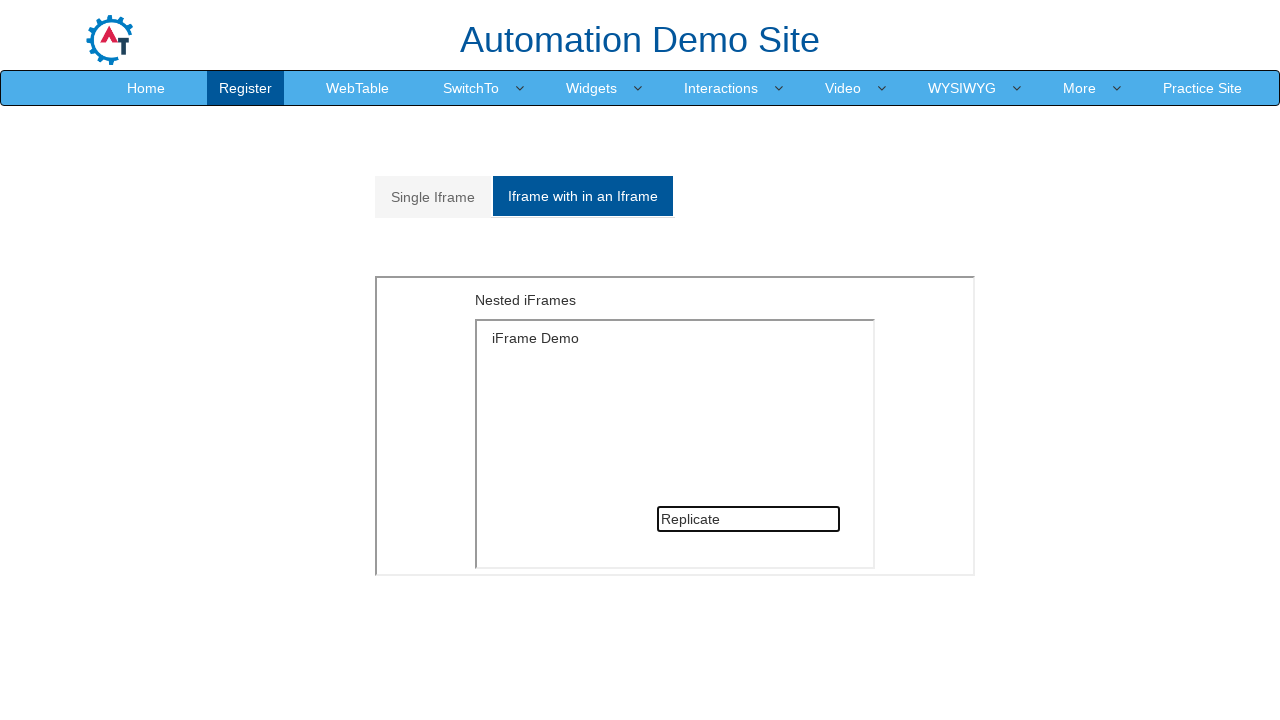

Retrieved text from outer iframe: 'Nested iFrames'
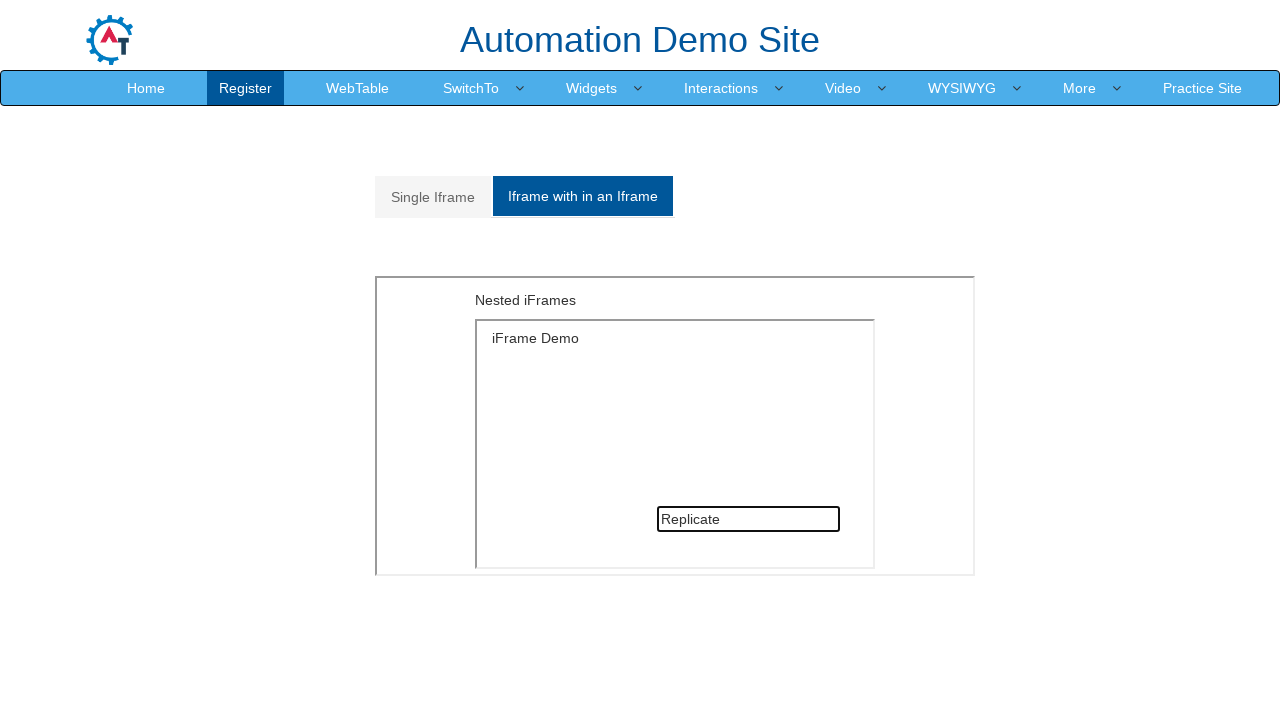

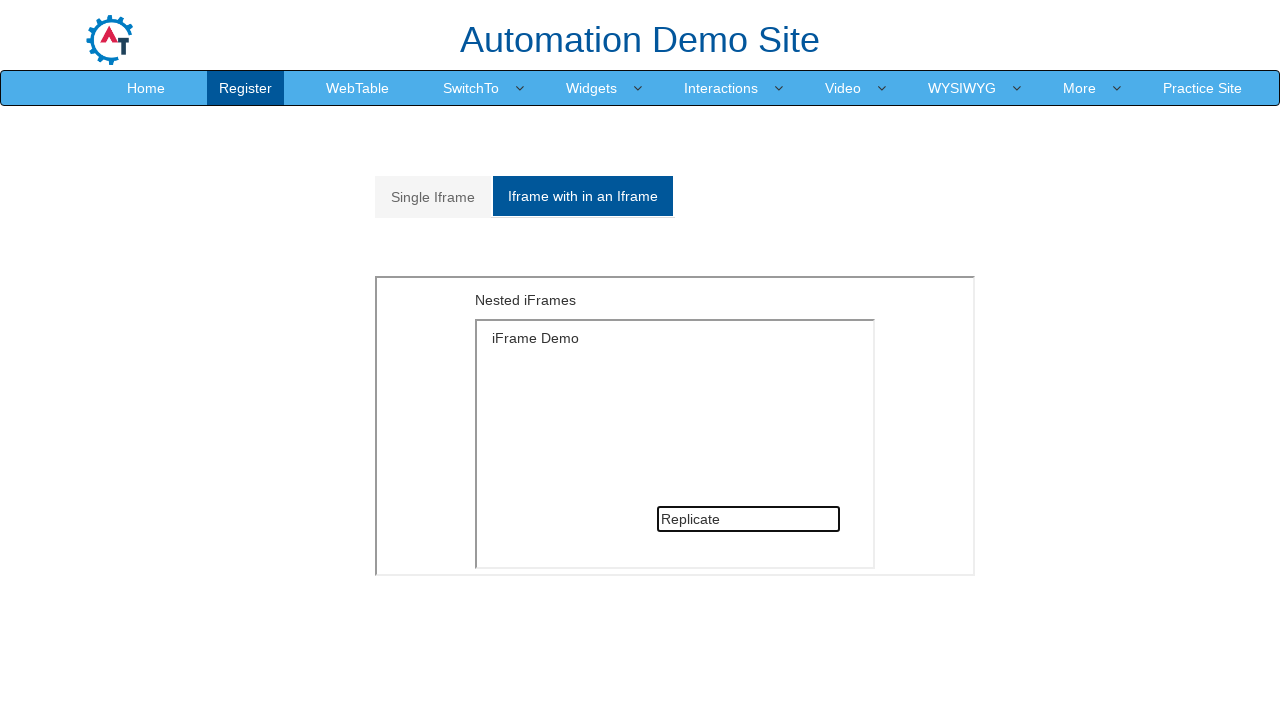